Tests dynamic loading functionality by navigating to Example 1, clicking start button and waiting for text to appear

Starting URL: https://the-internet.herokuapp.com

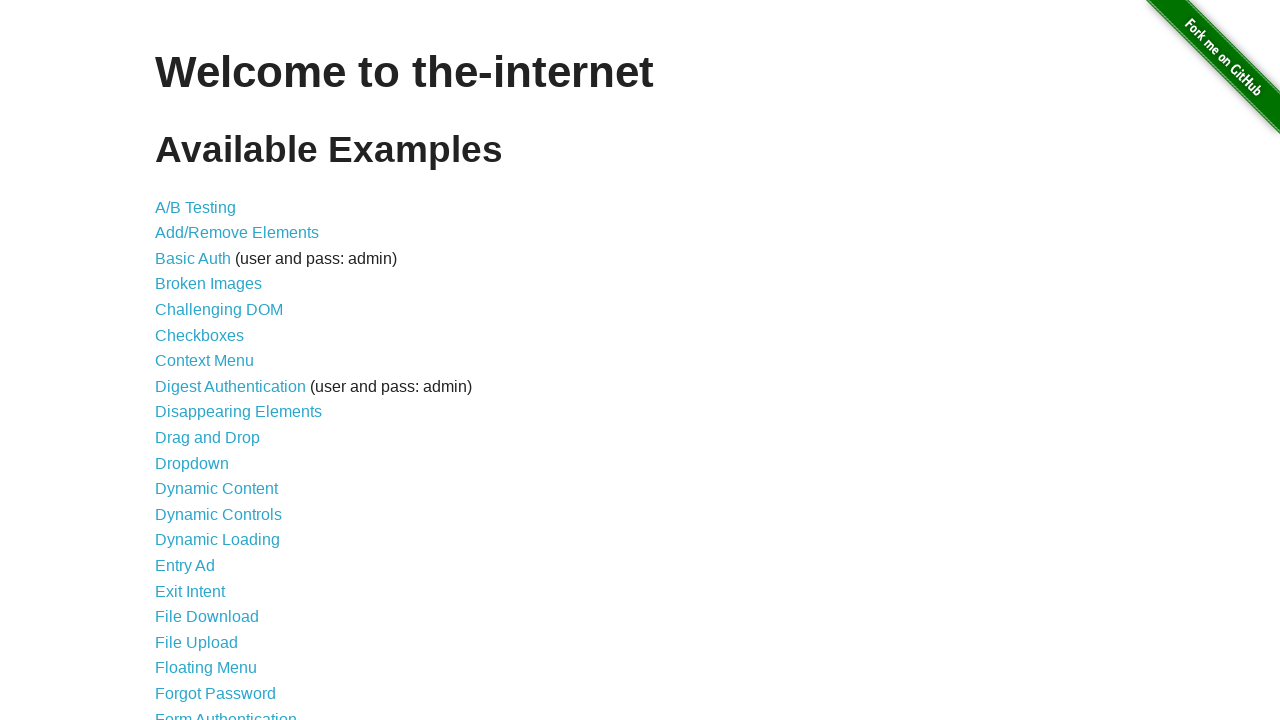

Clicked on Dynamic Loading link from homepage at (218, 540) on a[href='/dynamic_loading']
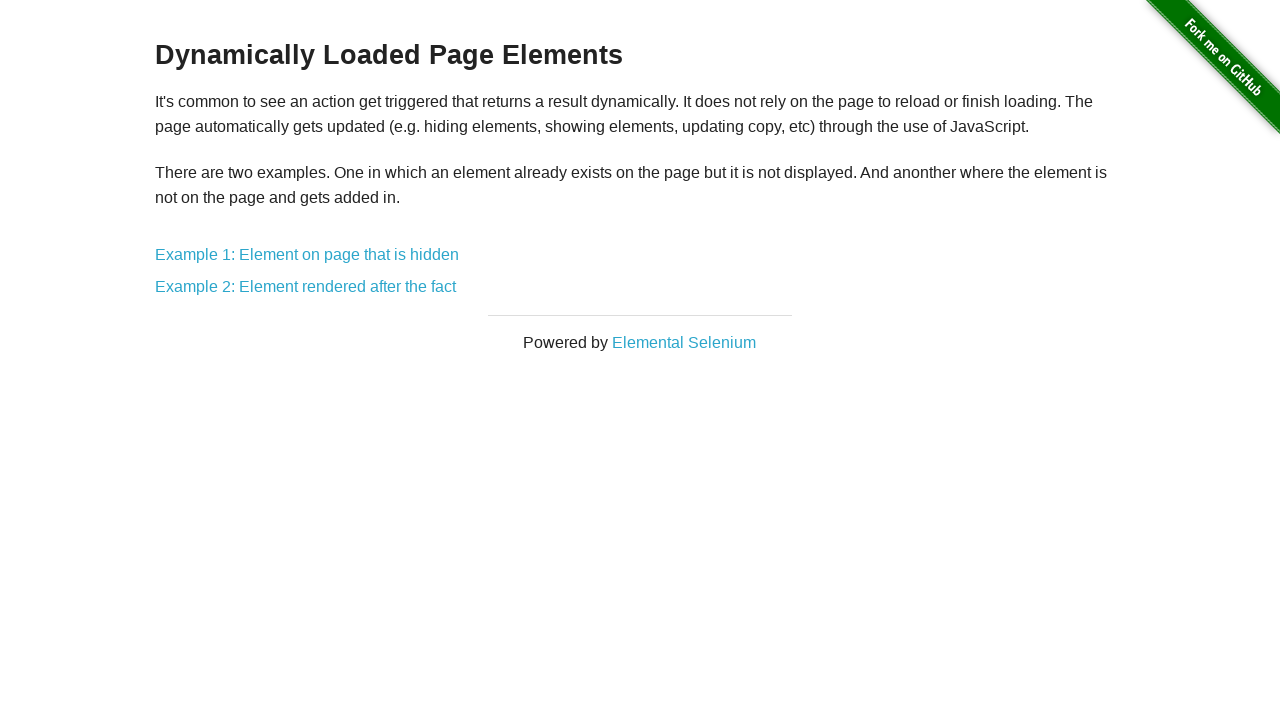

Dynamic loading page loaded
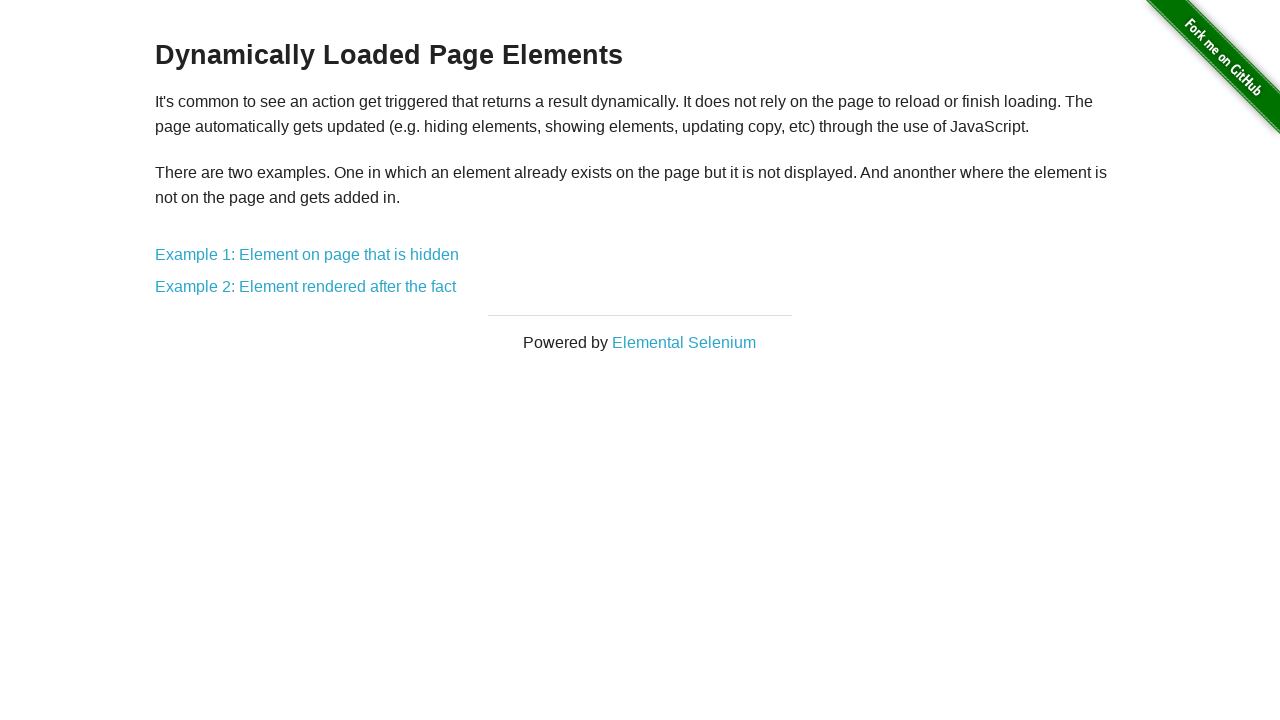

Clicked on Example 1 link at (307, 255) on a[href='/dynamic_loading/1']
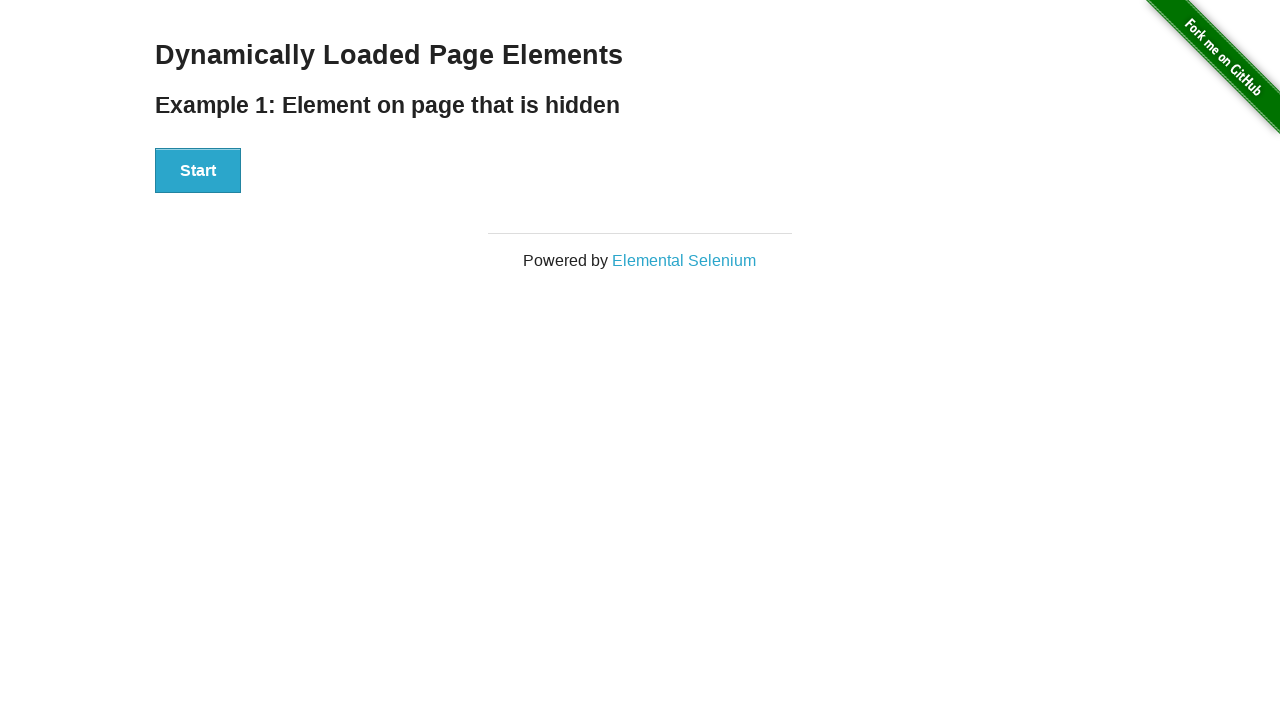

Clicked the Start button at (198, 171) on button:has-text('Start')
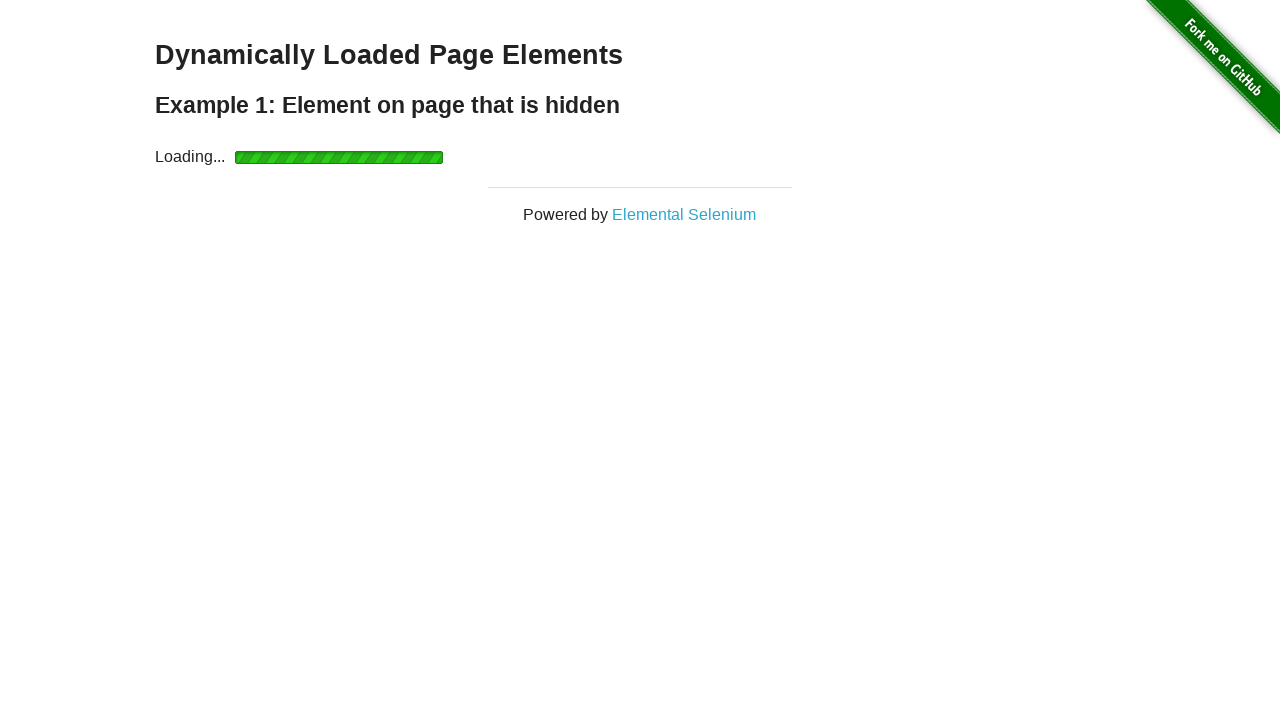

Hidden text appeared after dynamic loading completed
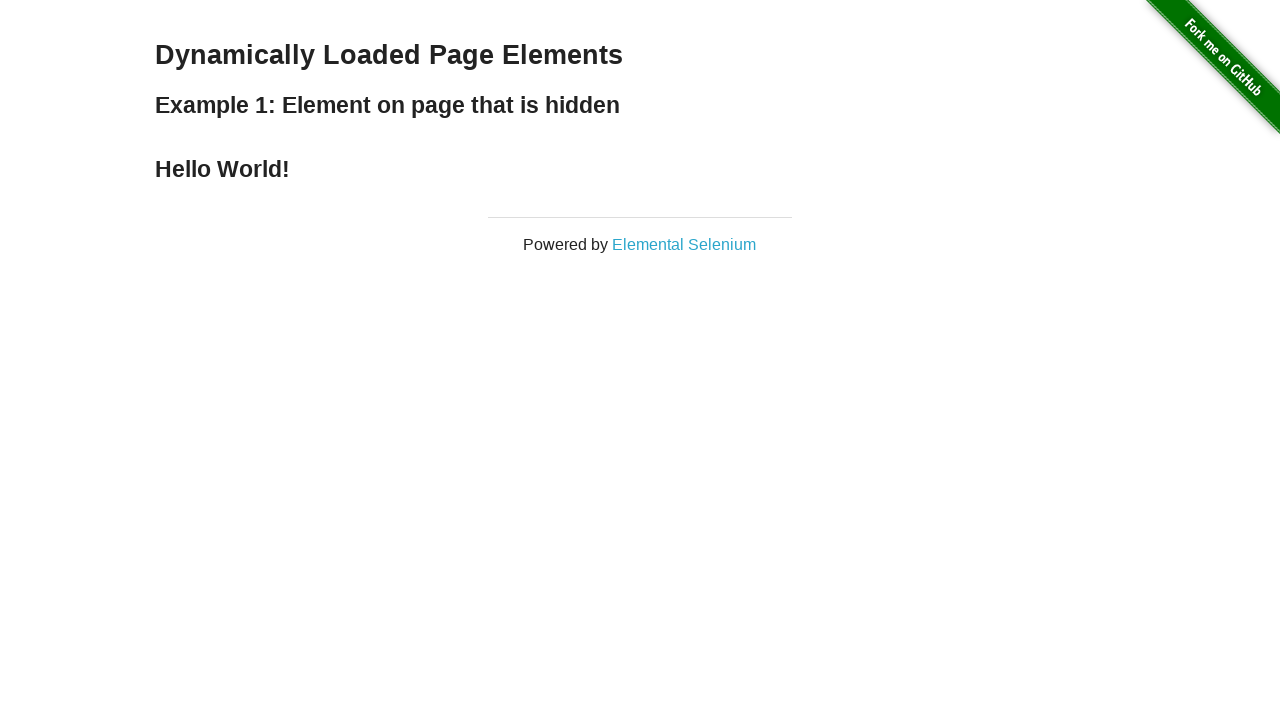

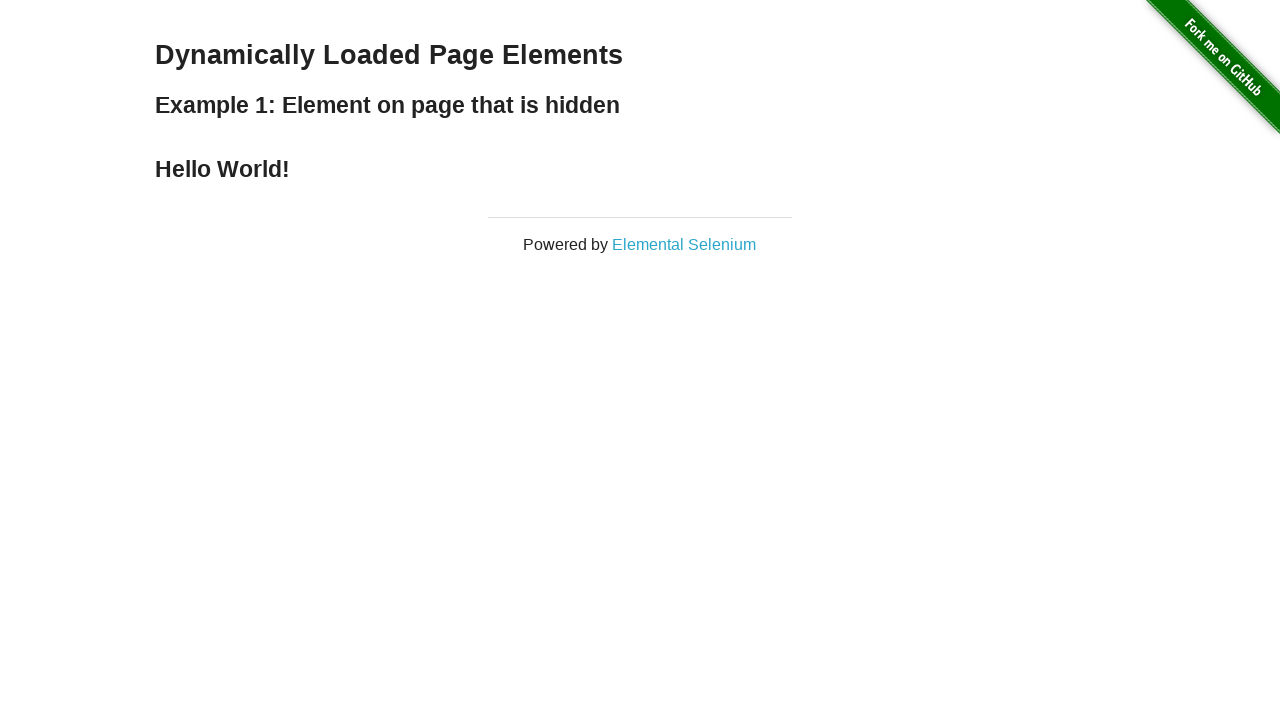